Tests right-click context menu functionality by performing a right-click action on an image element

Starting URL: http://deluxe-menu.com/popup-mode-sample.html

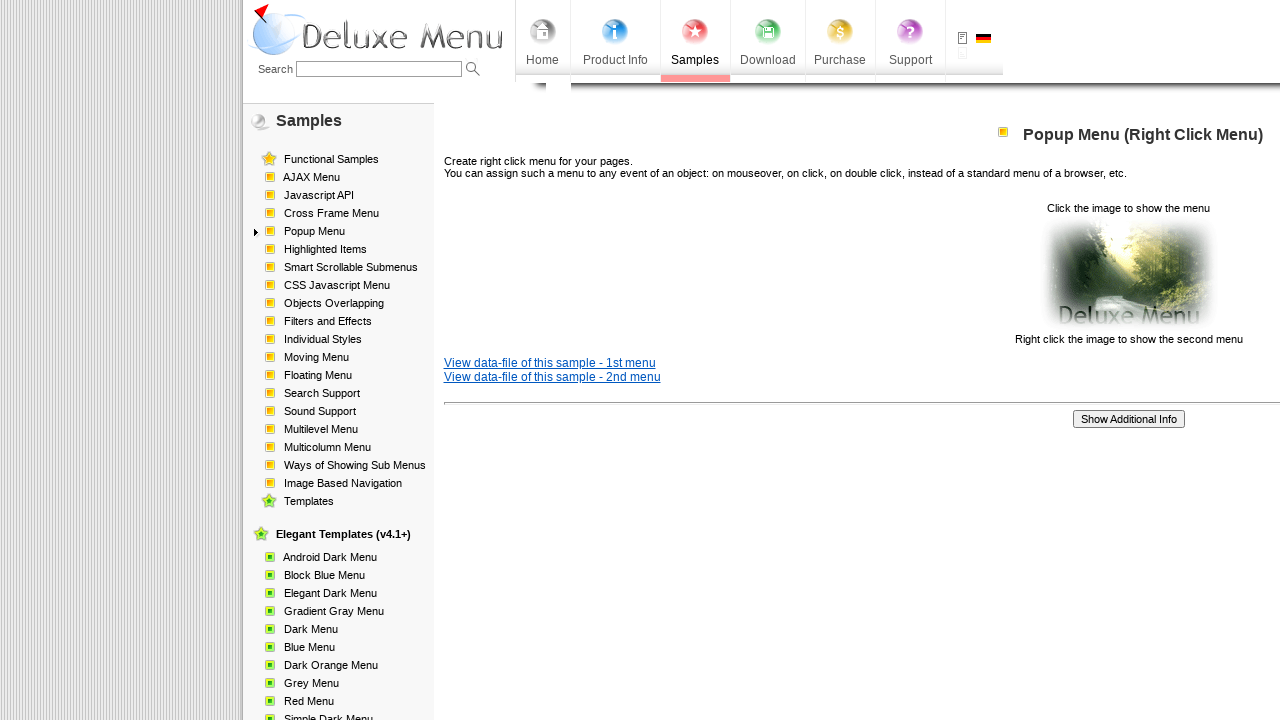

Located the element with text 'Click the image to show the menu'
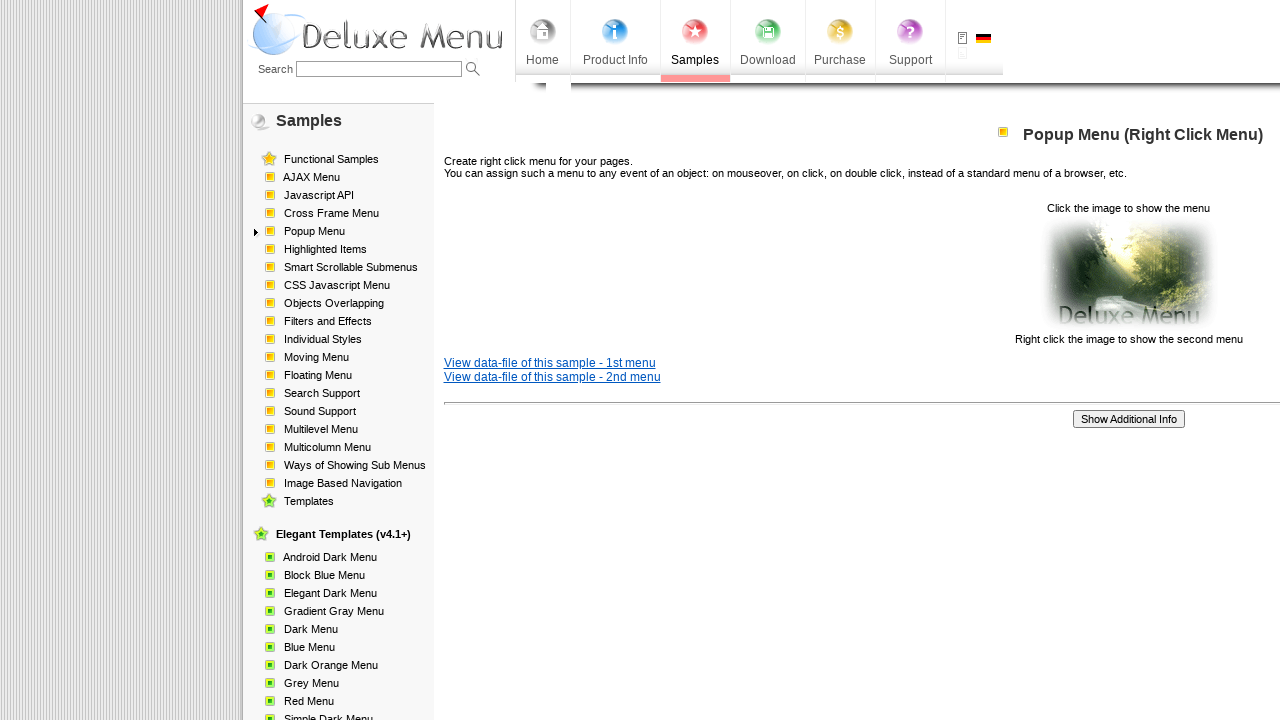

Performed right-click on the image element to trigger context menu at (640, 274) on xpath=//p[contains(text(),'Click the image to show the menu')]
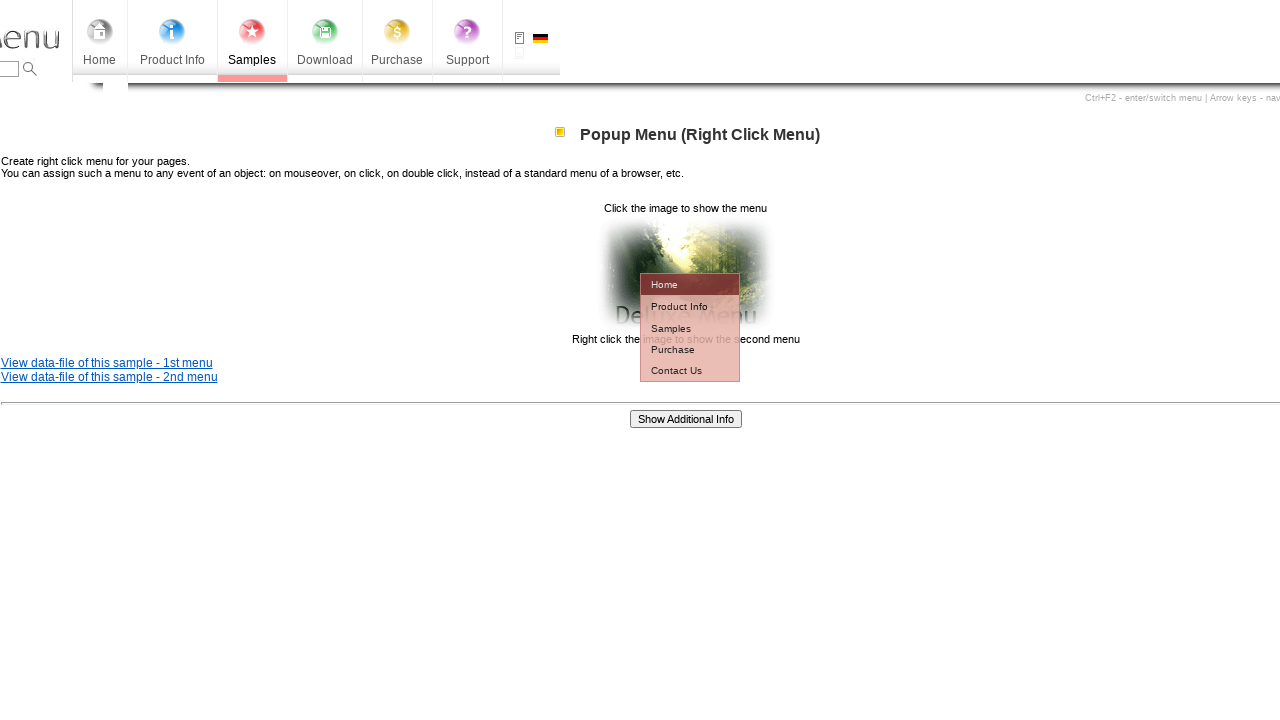

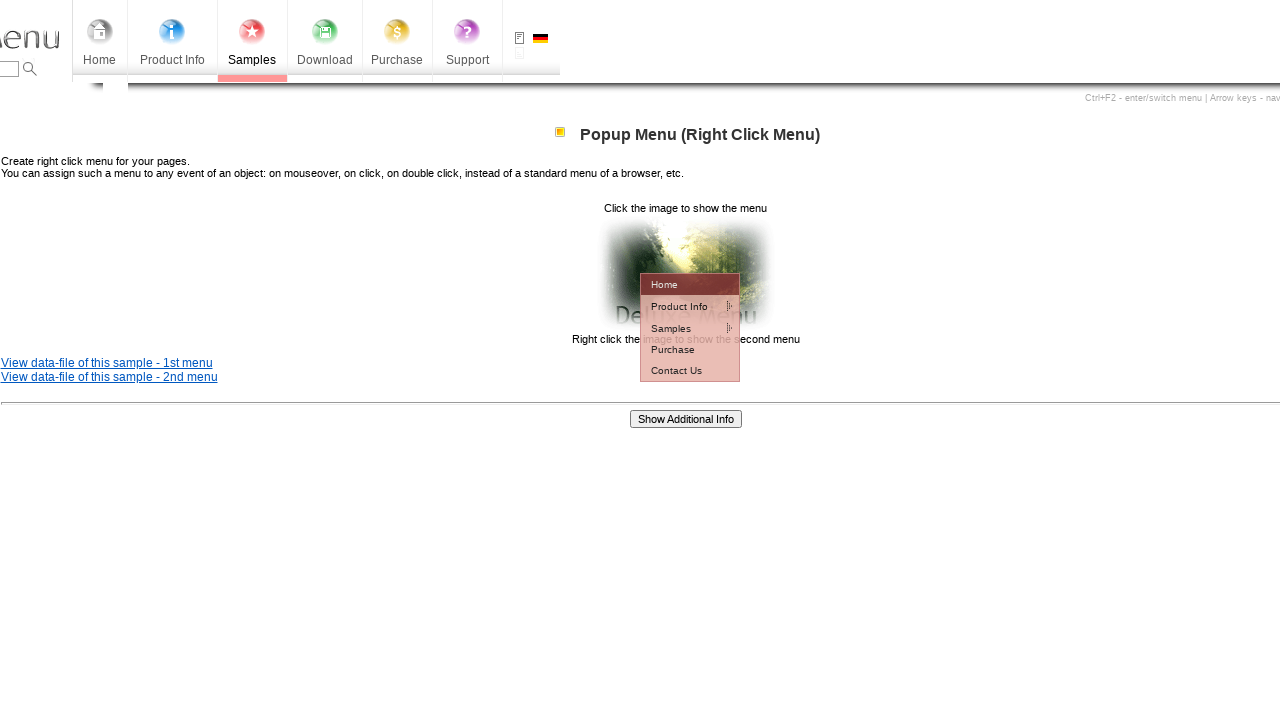